Navigates to a book catalog website, clicks on the "Humor" category link, and verifies that book products are displayed on the category page.

Starting URL: https://books.toscrape.com/

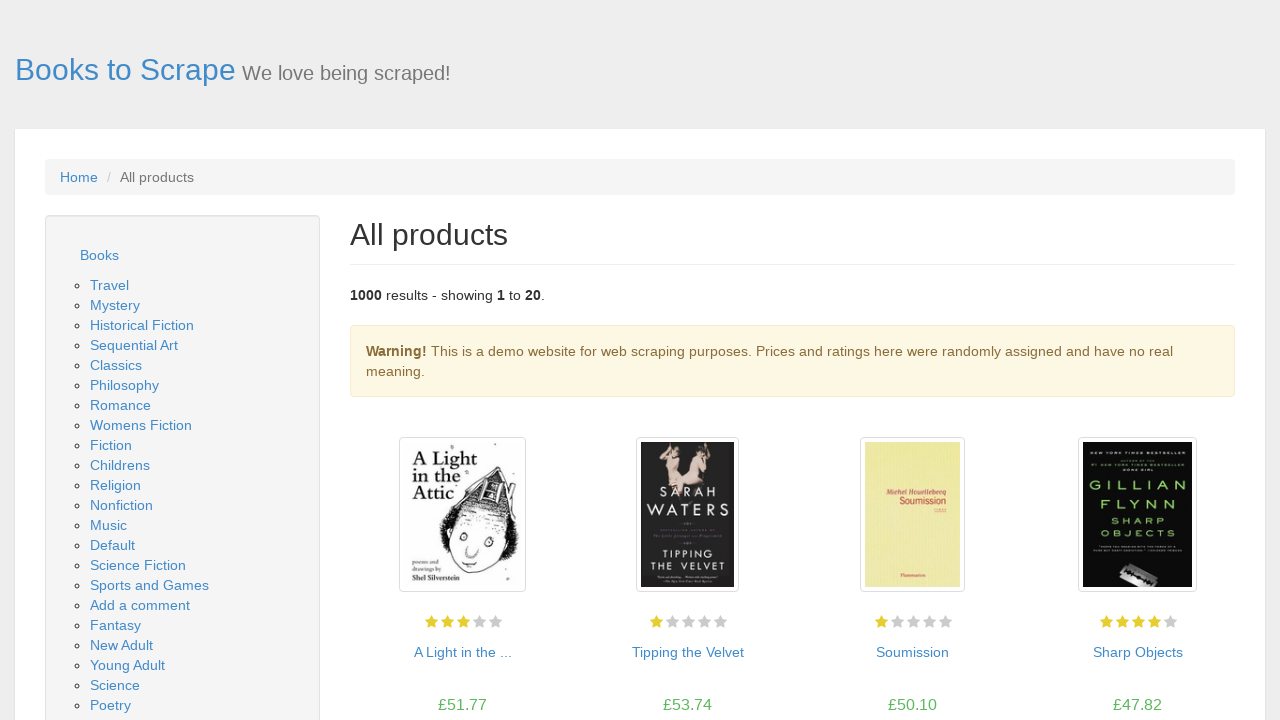

Clicked on the 'Humor' category link at (112, 360) on text=Humor
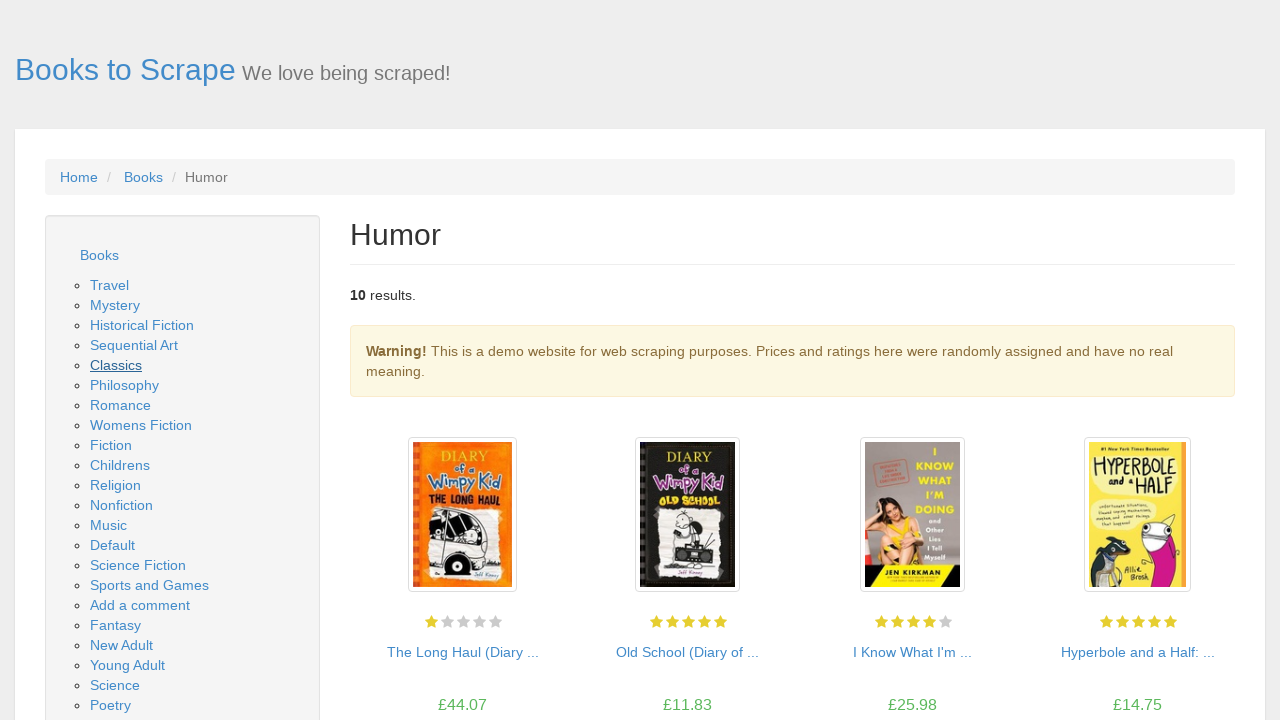

Book products loaded on the category page
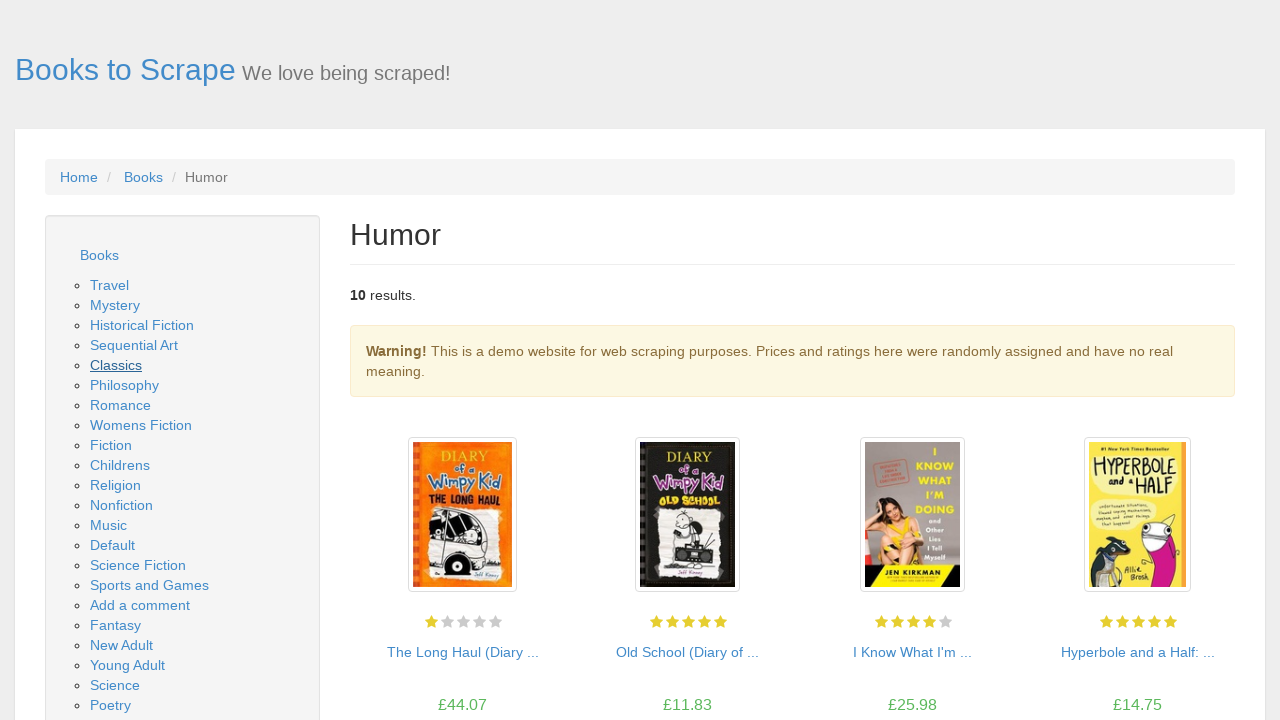

Verified book title elements are present
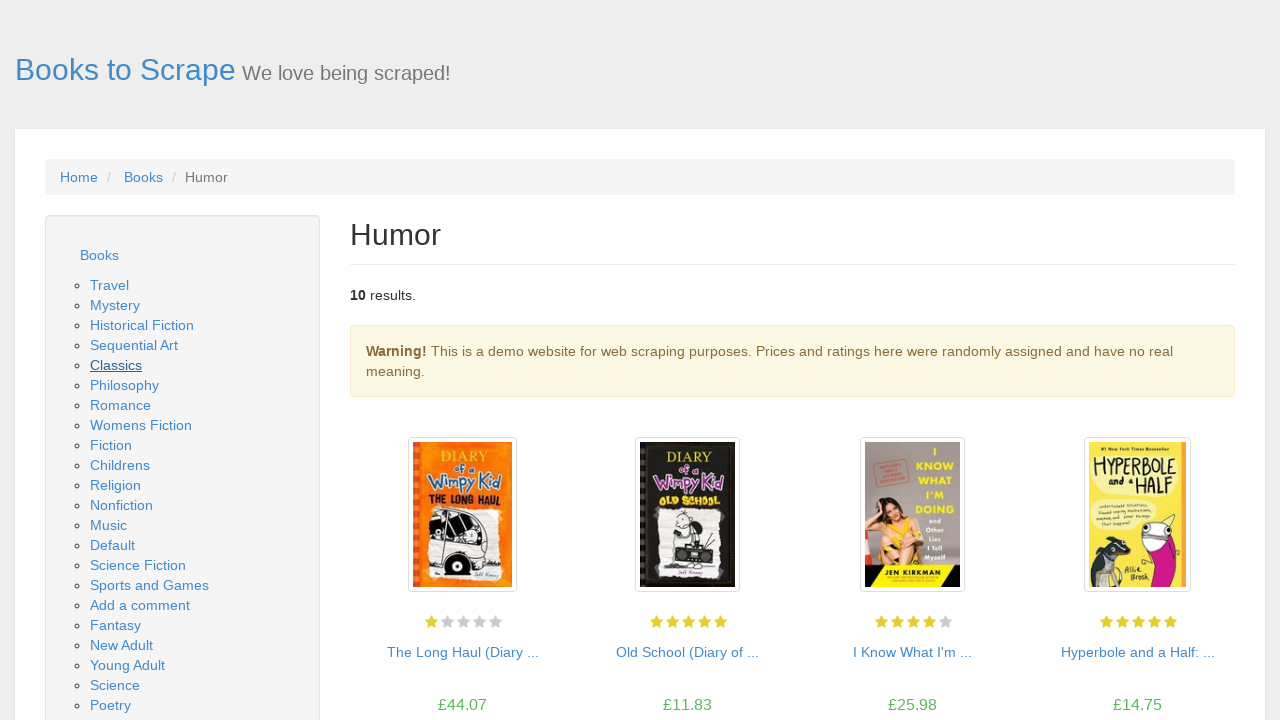

Verified book price elements are present
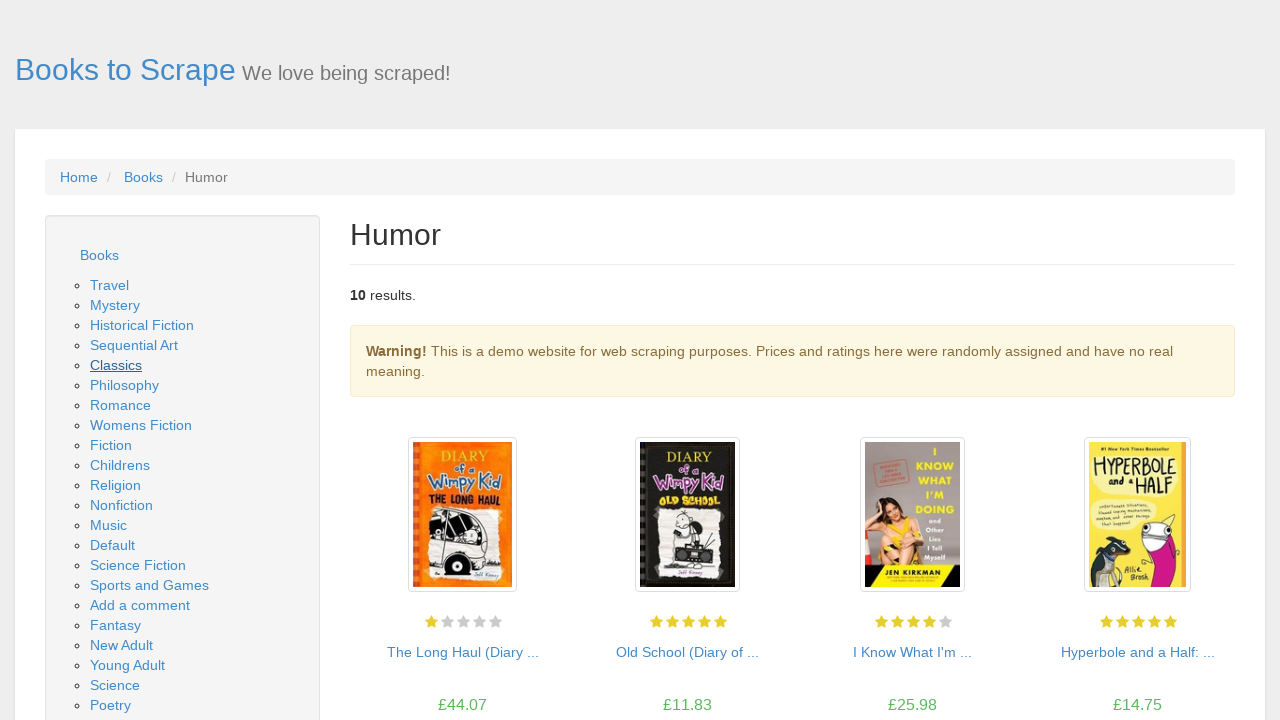

Verified book stock availability elements are present
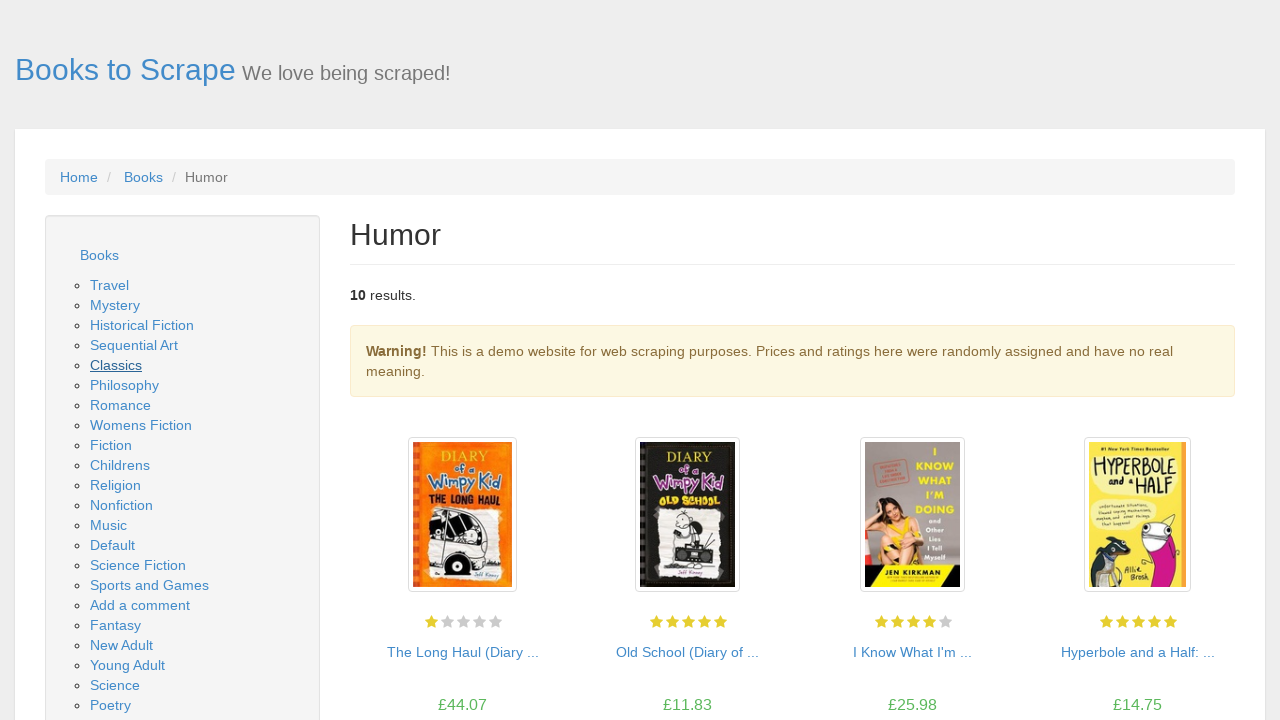

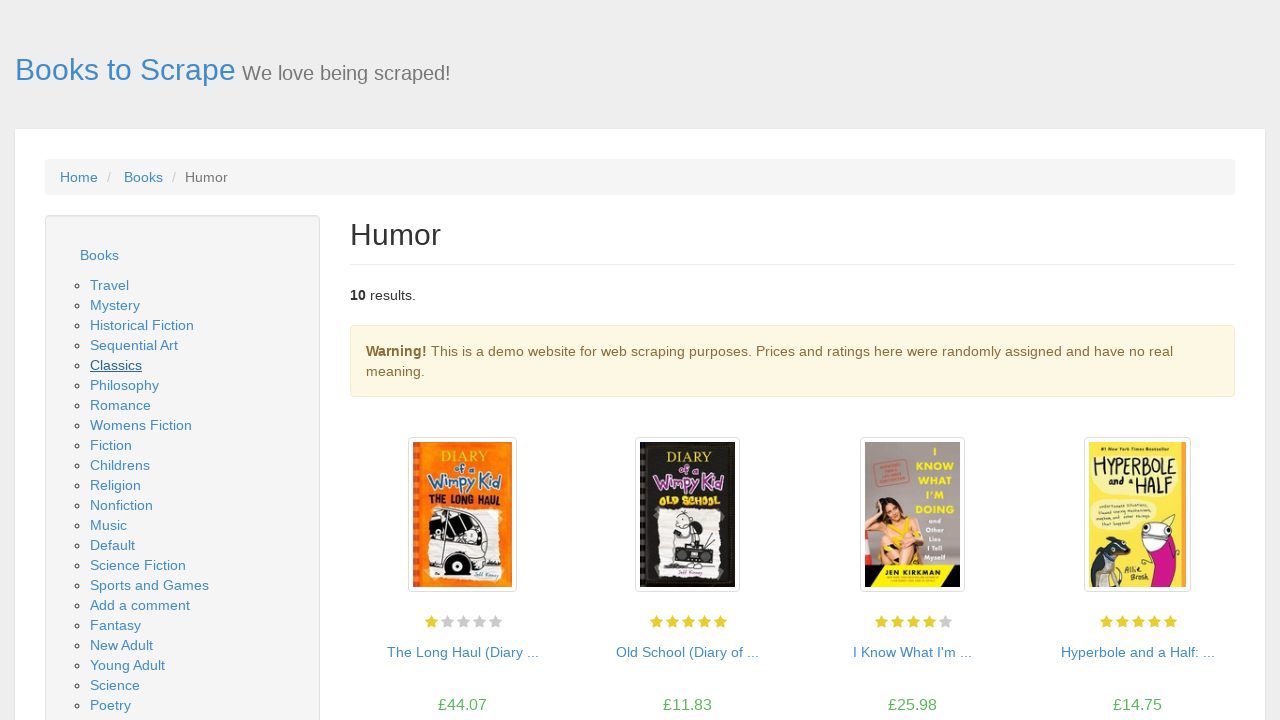